Tests mobile responsive navigation by emulating a mobile device viewport and interacting with the mobile menu toggle and navigation links

Starting URL: https://rahulshettyacademy.com/angularAppdemo/

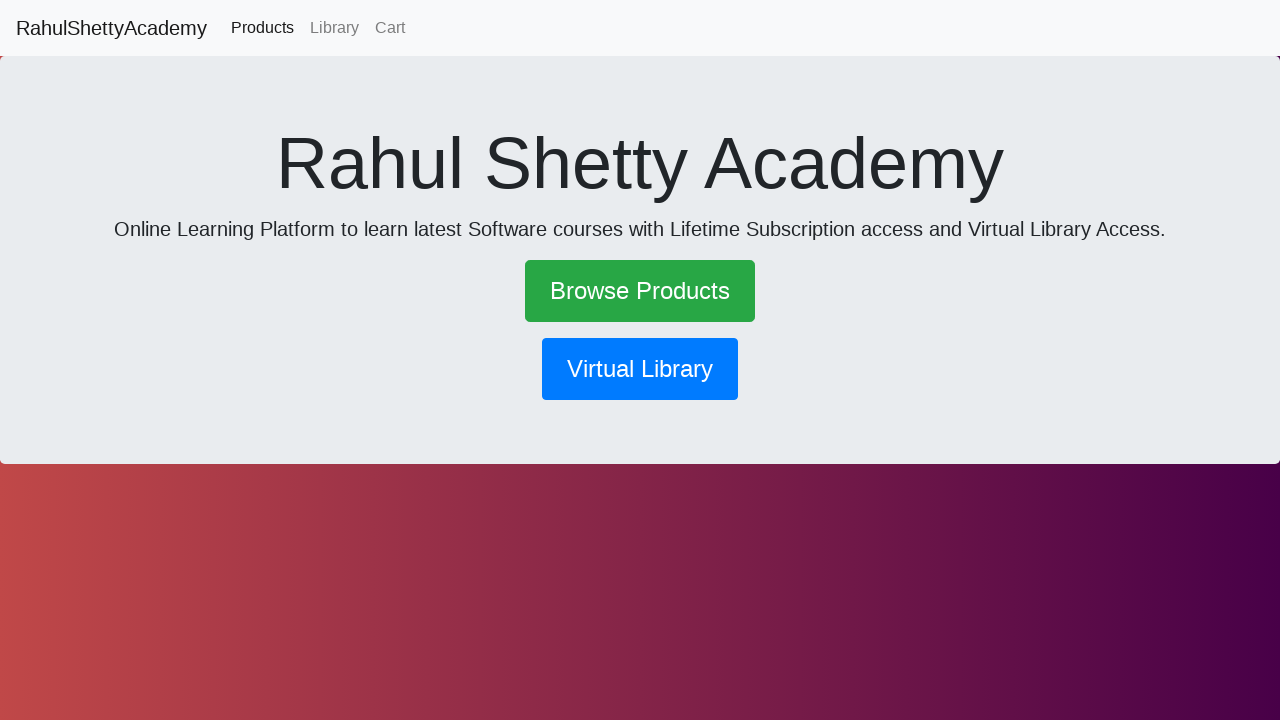

Set viewport size to 600x1000 for mobile emulation
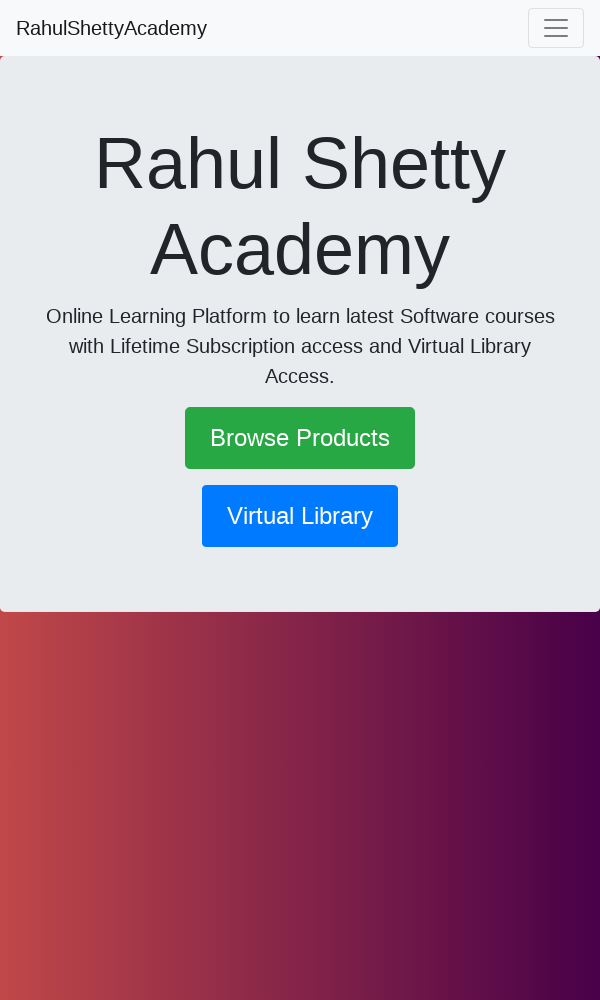

Clicked mobile menu toggle button to open navigation at (556, 28) on .navbar-toggler-icon
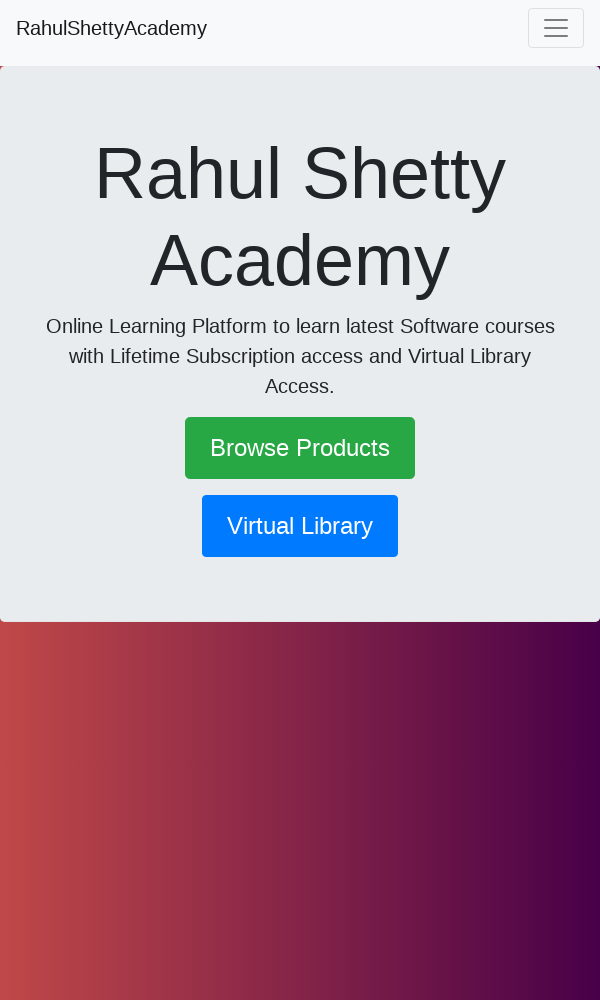

Clicked Library link in mobile menu at (300, 108) on text=Library
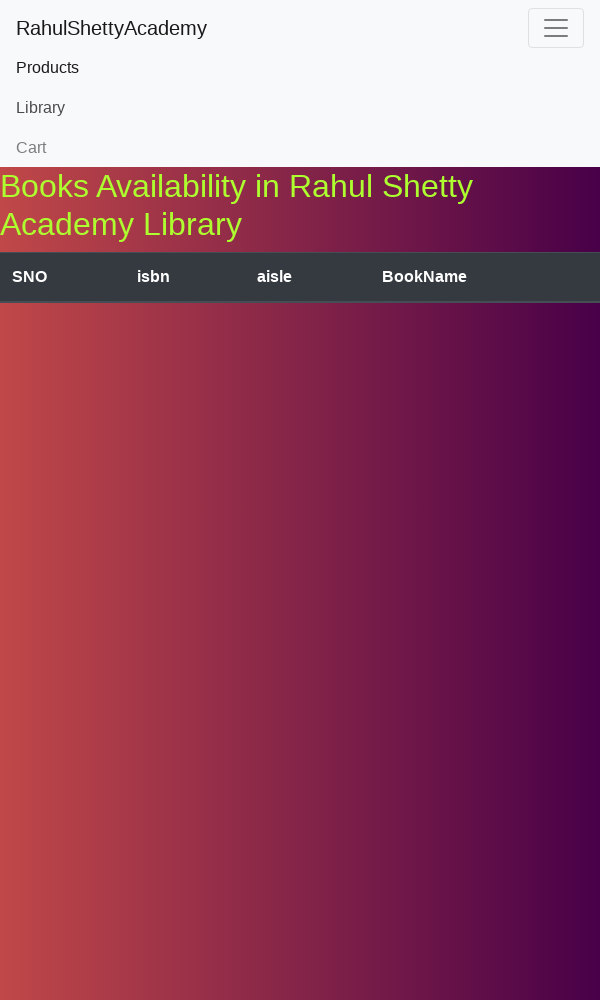

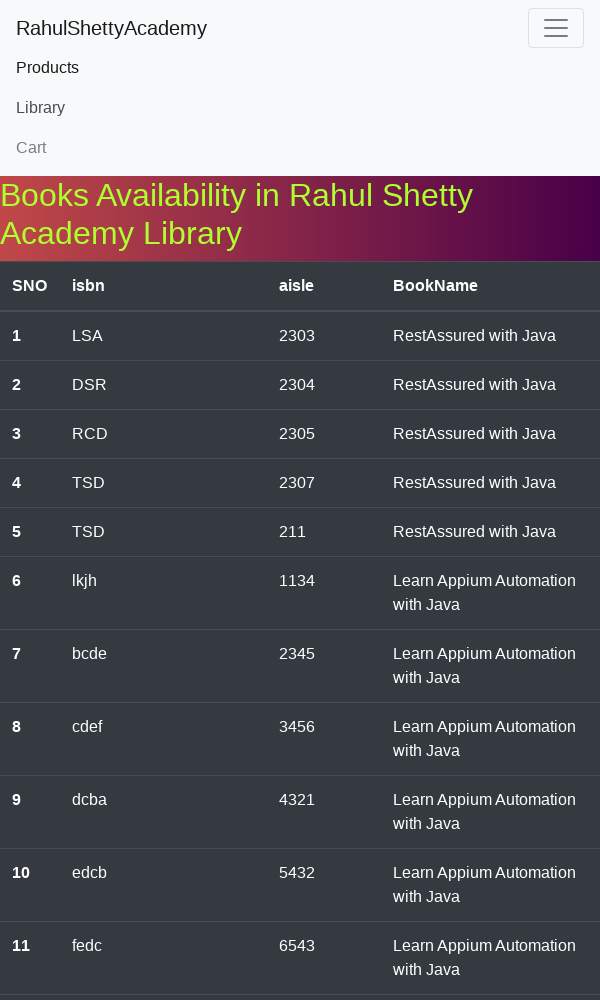